Tests failed login scenario on a UI testing playground by entering invalid credentials and verifying the error message appears

Starting URL: http://uitestingplayground.com/sampleapp

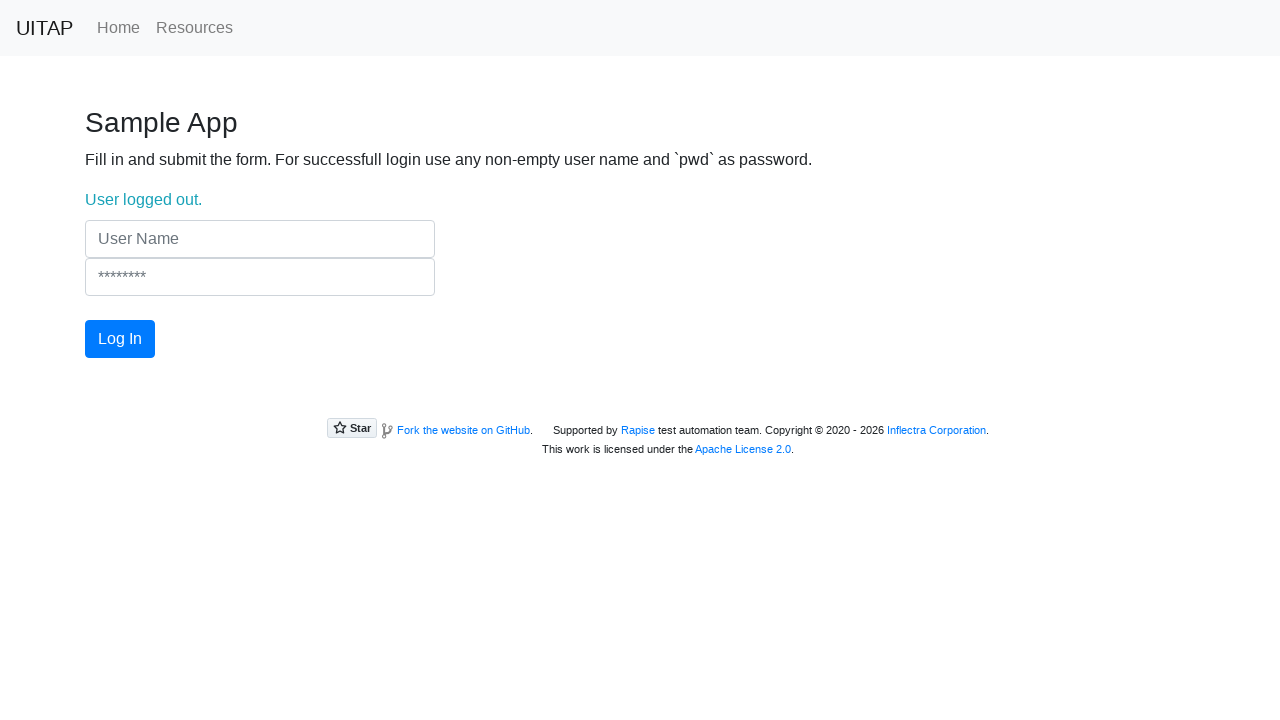

Filled username field with 'dan' on internal:attr=[placeholder="User Name"i]
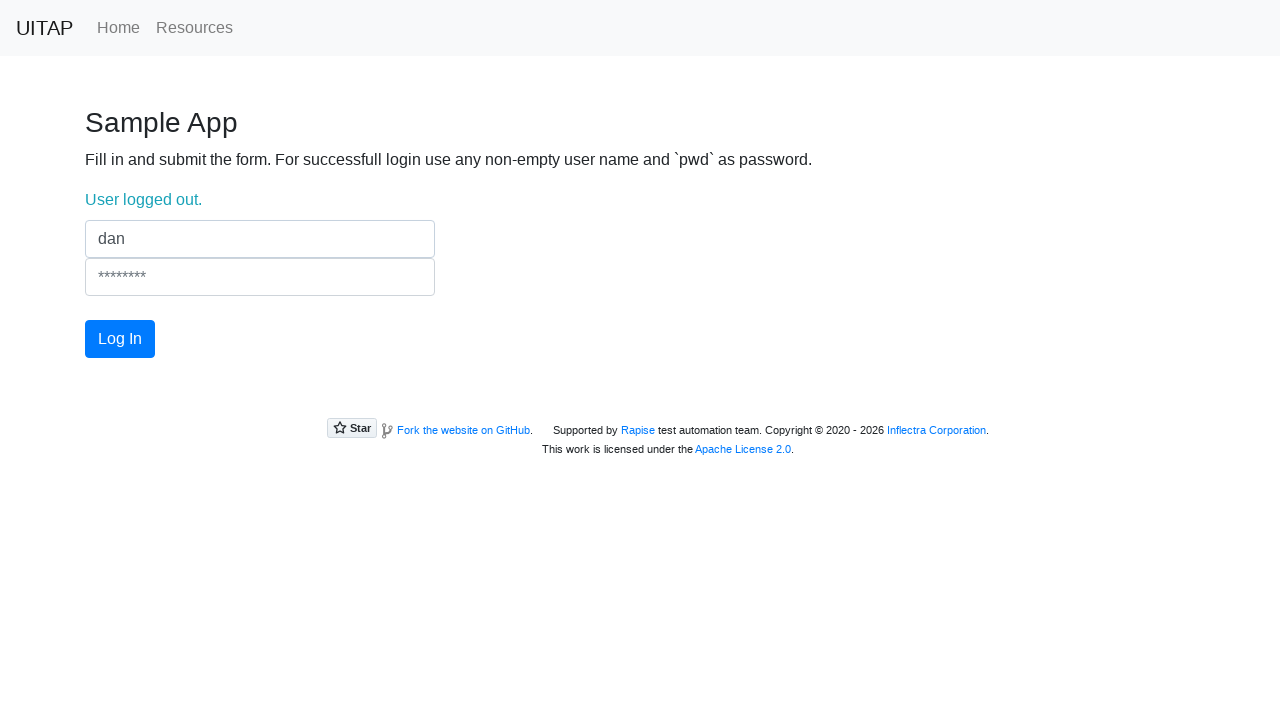

Filled password field with invalid password 'badpasswordfriend' on internal:attr=[placeholder="********"i]
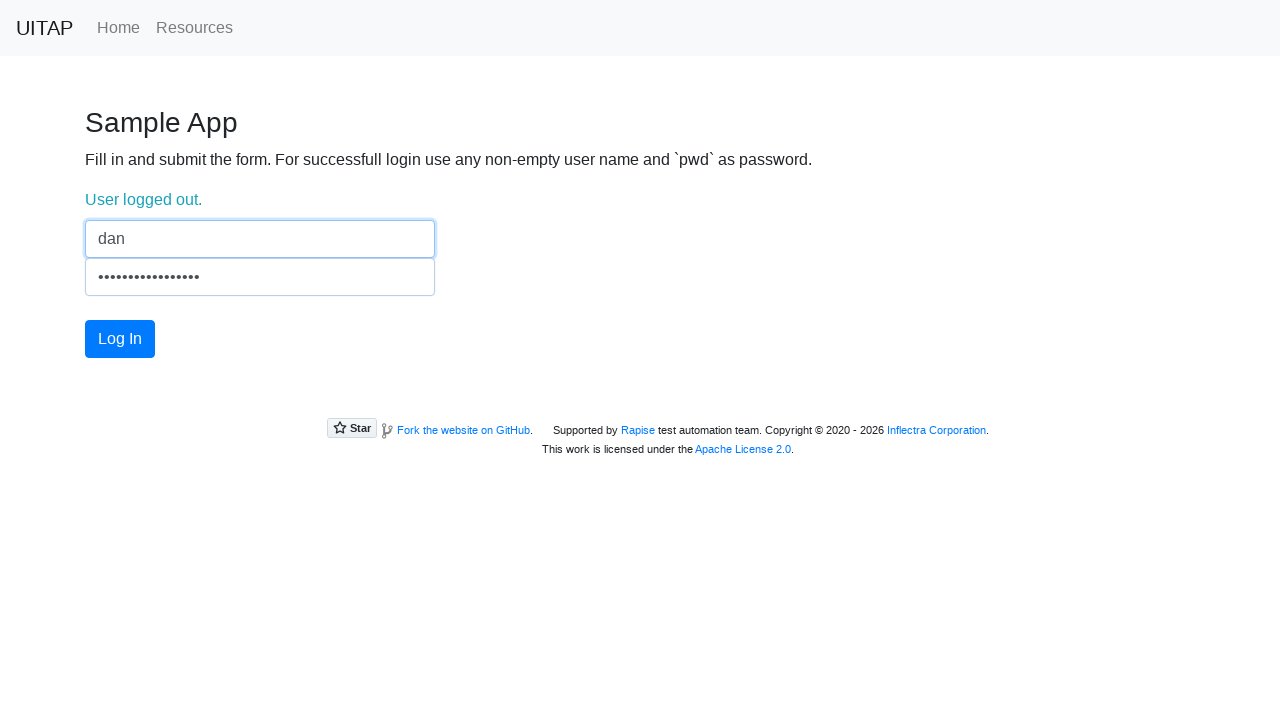

Clicked the Log In button at (120, 339) on internal:role=button[name="Log In"i]
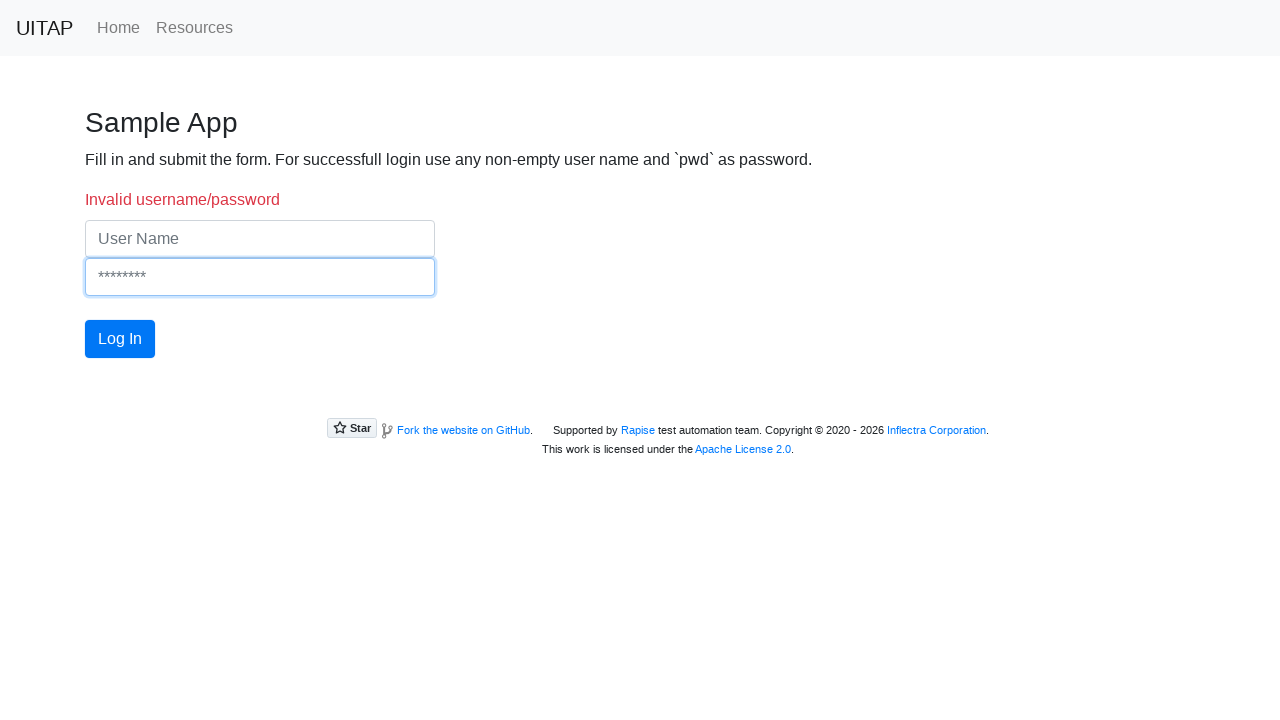

Verified error message 'Invalid username/password' appears
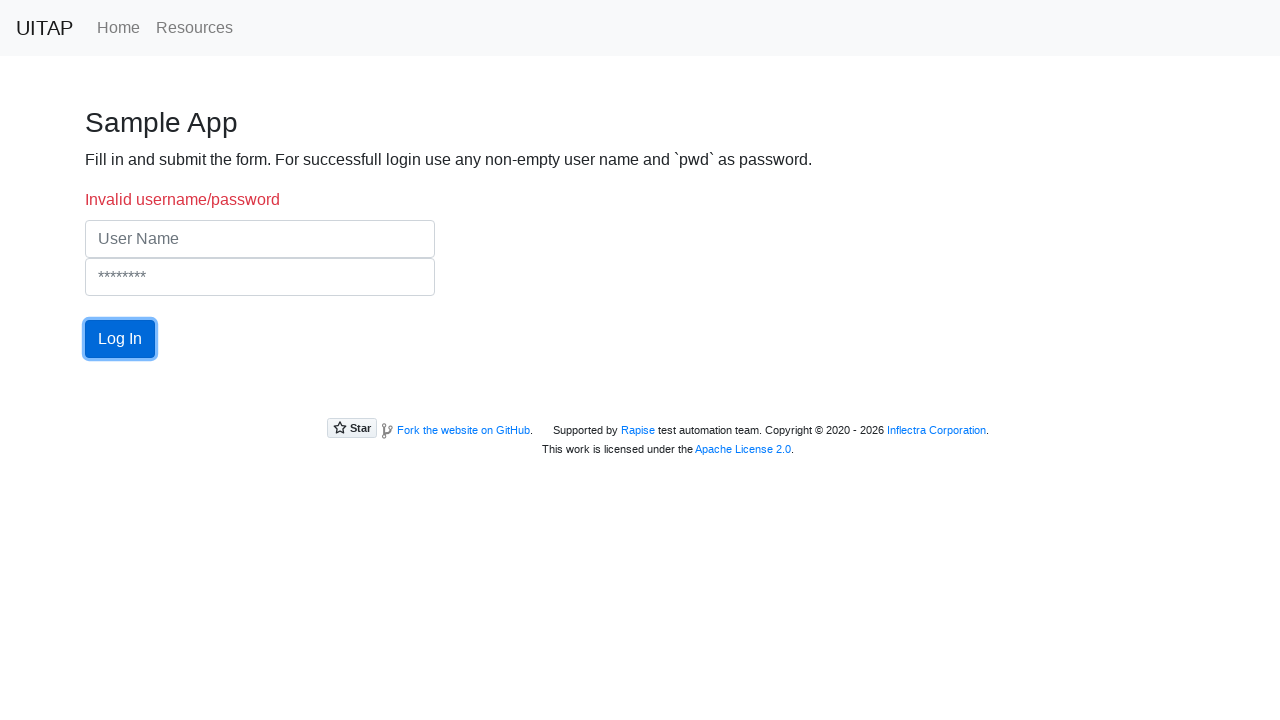

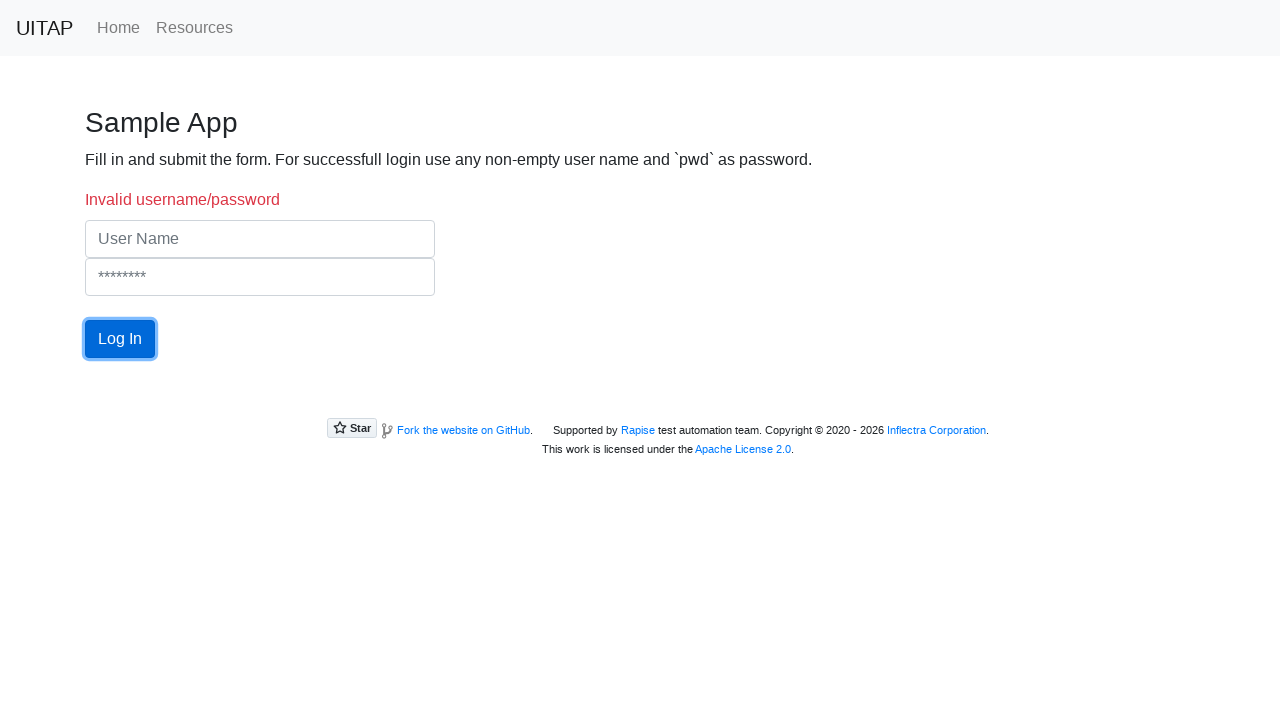